Tests WebDriver wait conditions on a practice website by clicking buttons and verifying element visibility and invisibility states

Starting URL: https://leafground.com/waits.xhtml

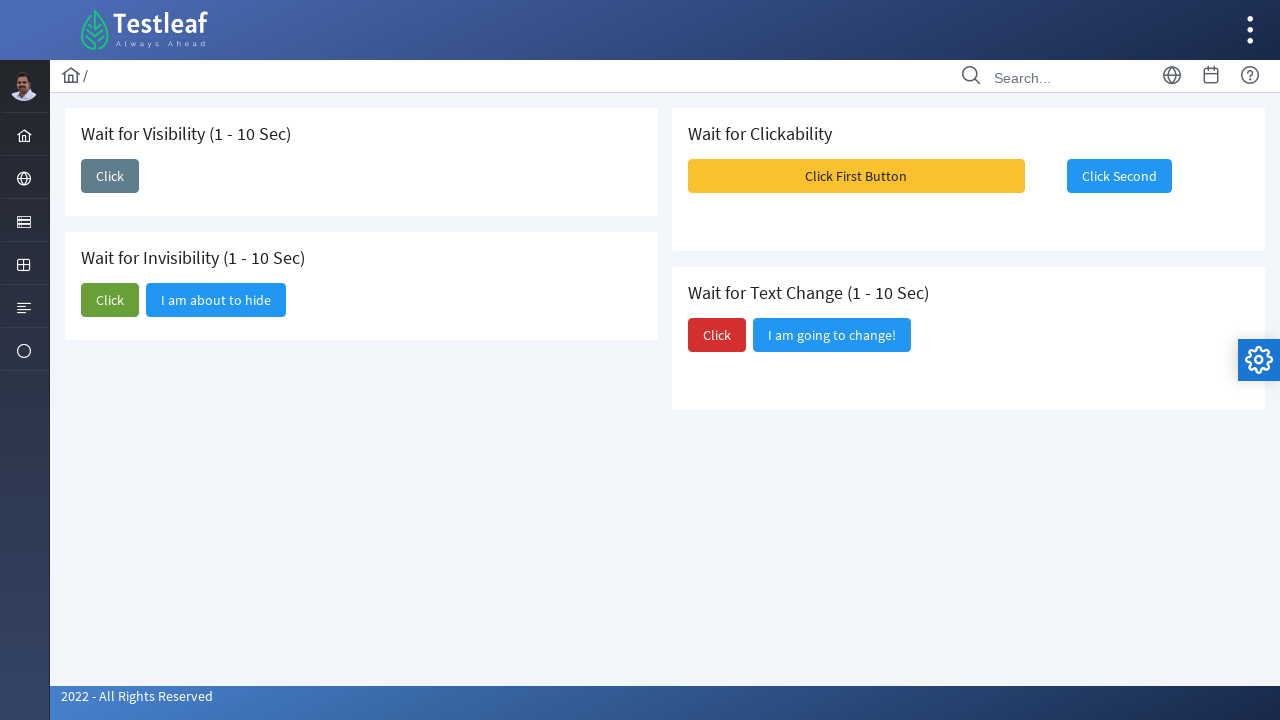

Waited for first 'Click' button to become visible
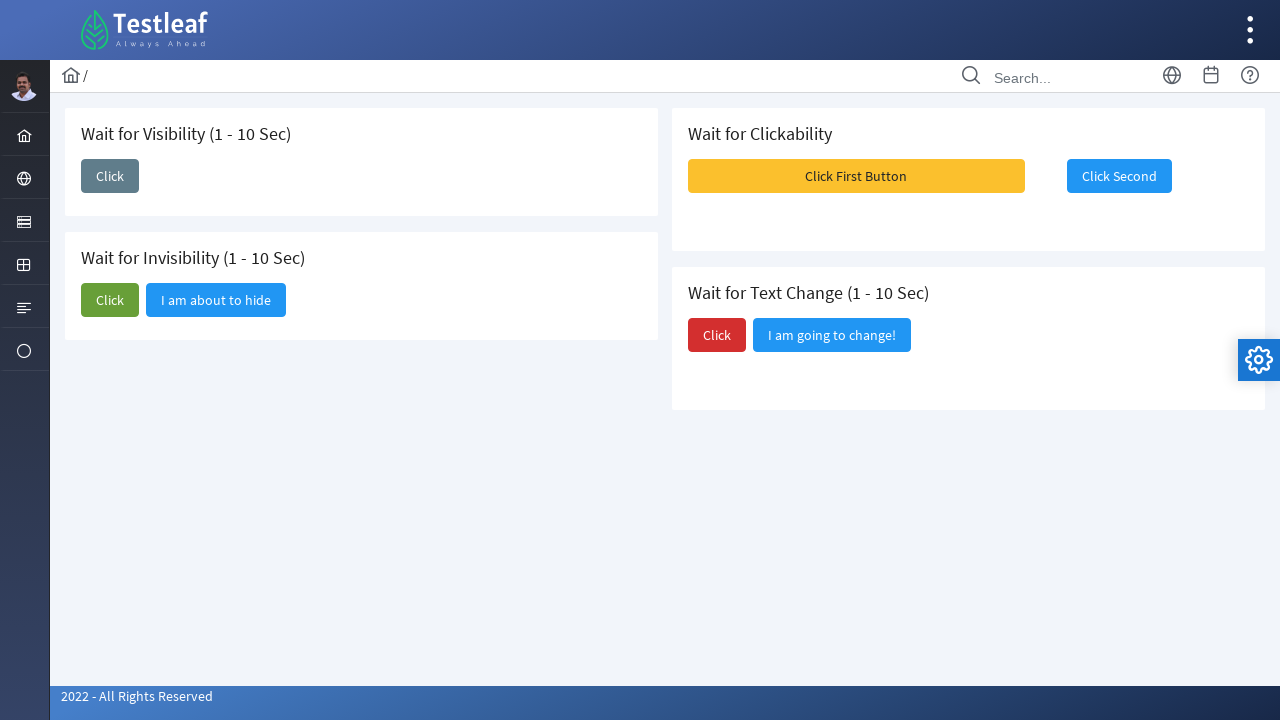

Clicked the first 'Click' button at (110, 176) on xpath=//span[text()='Click']
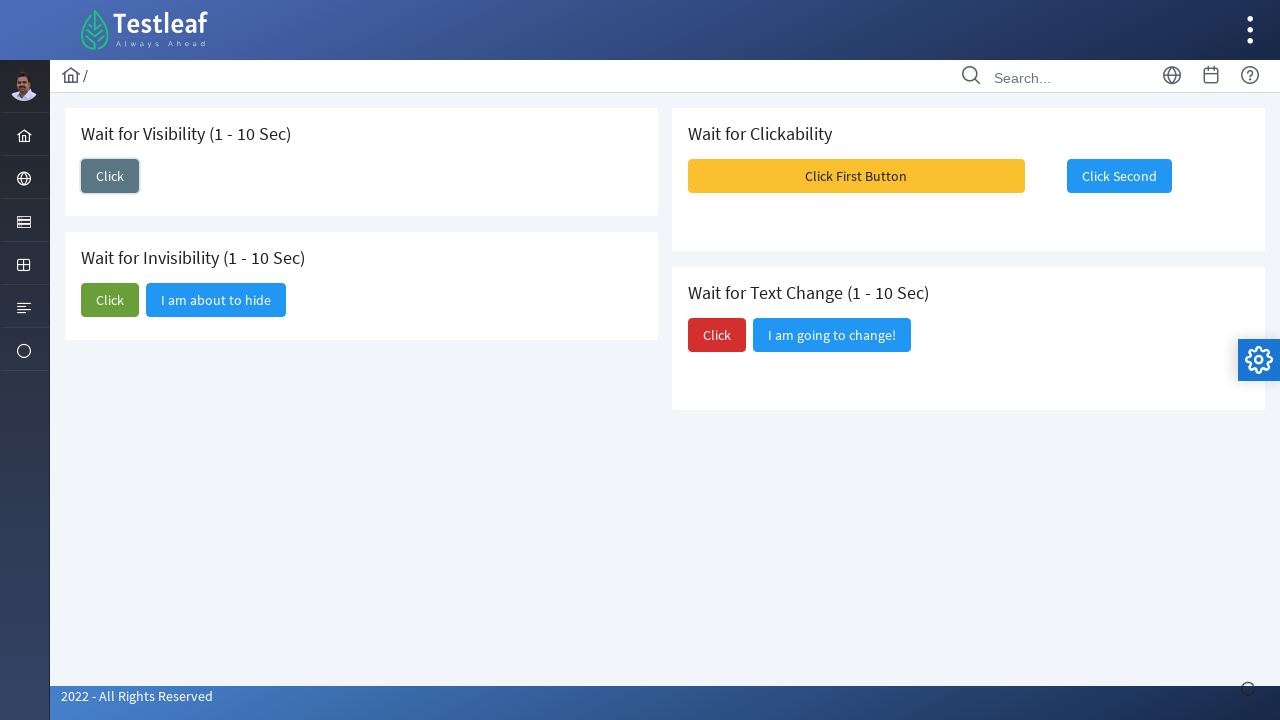

Waited for 'I am here' button to become visible
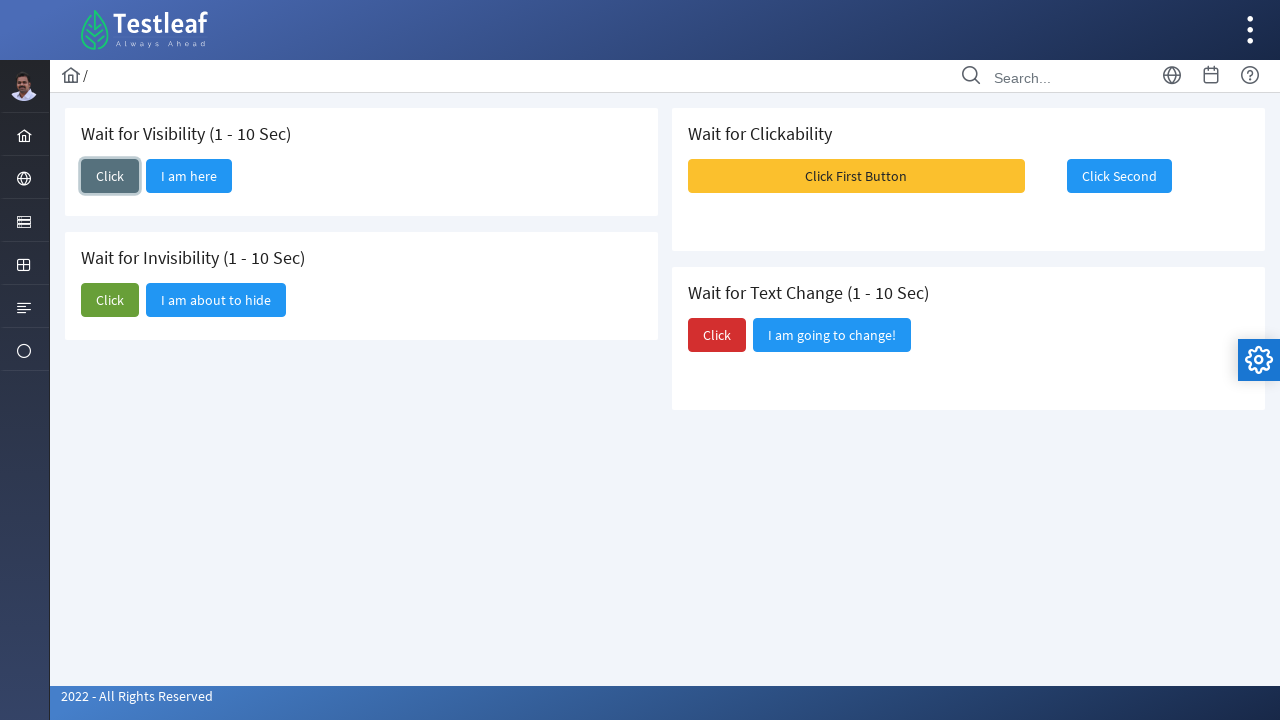

Verified 'I am here' button visibility status: True
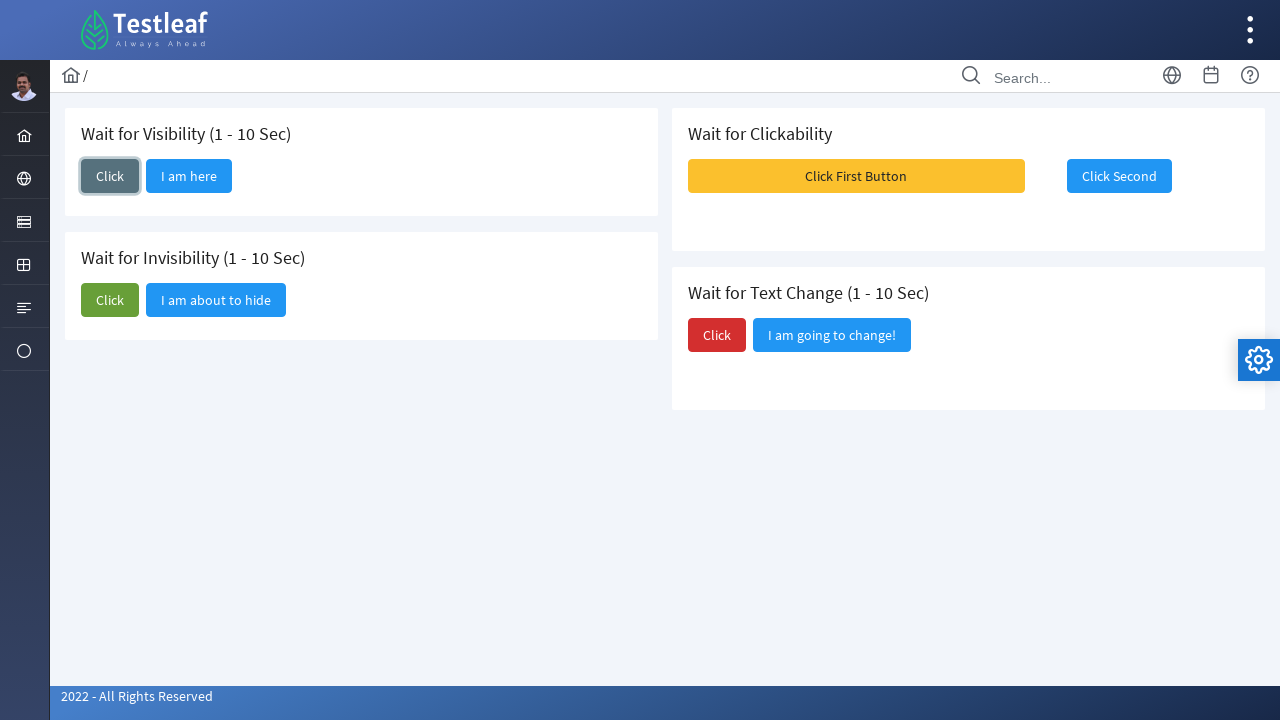

Clicked the second 'Click' button to trigger hide action at (110, 300) on (//span[text()='Click'])[2]
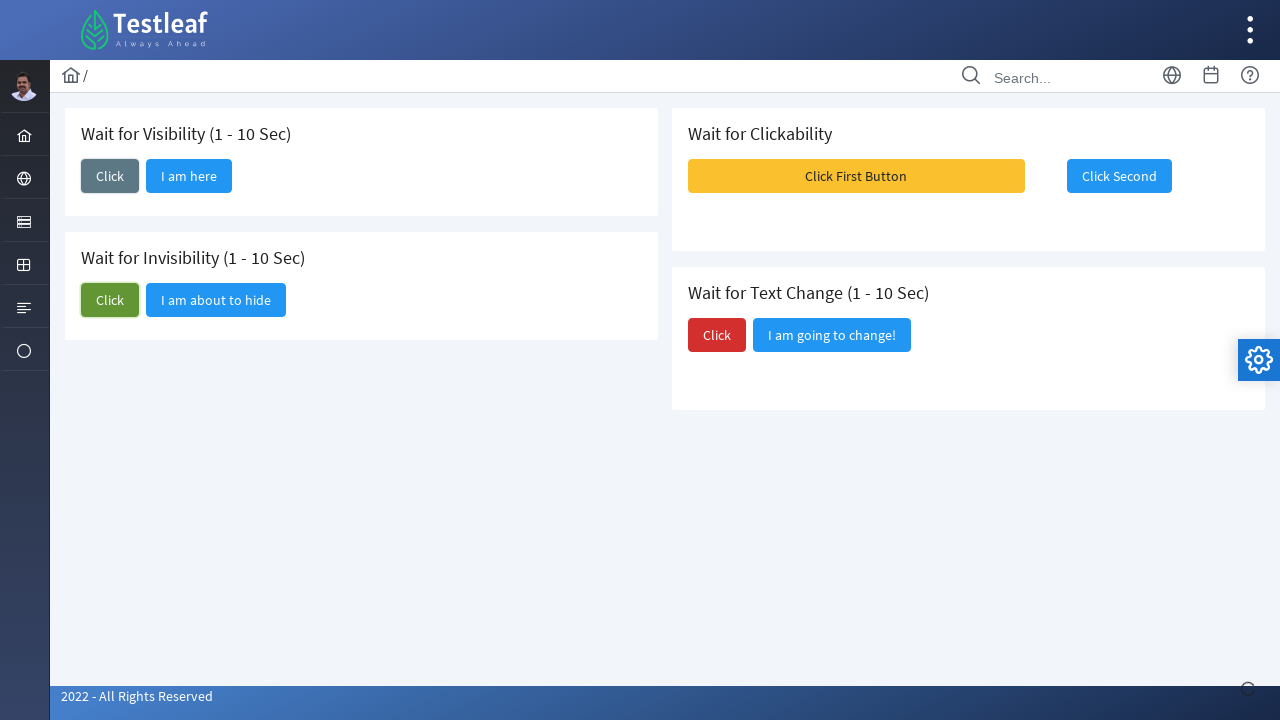

Waited for 'I am about to hide' element to become invisible
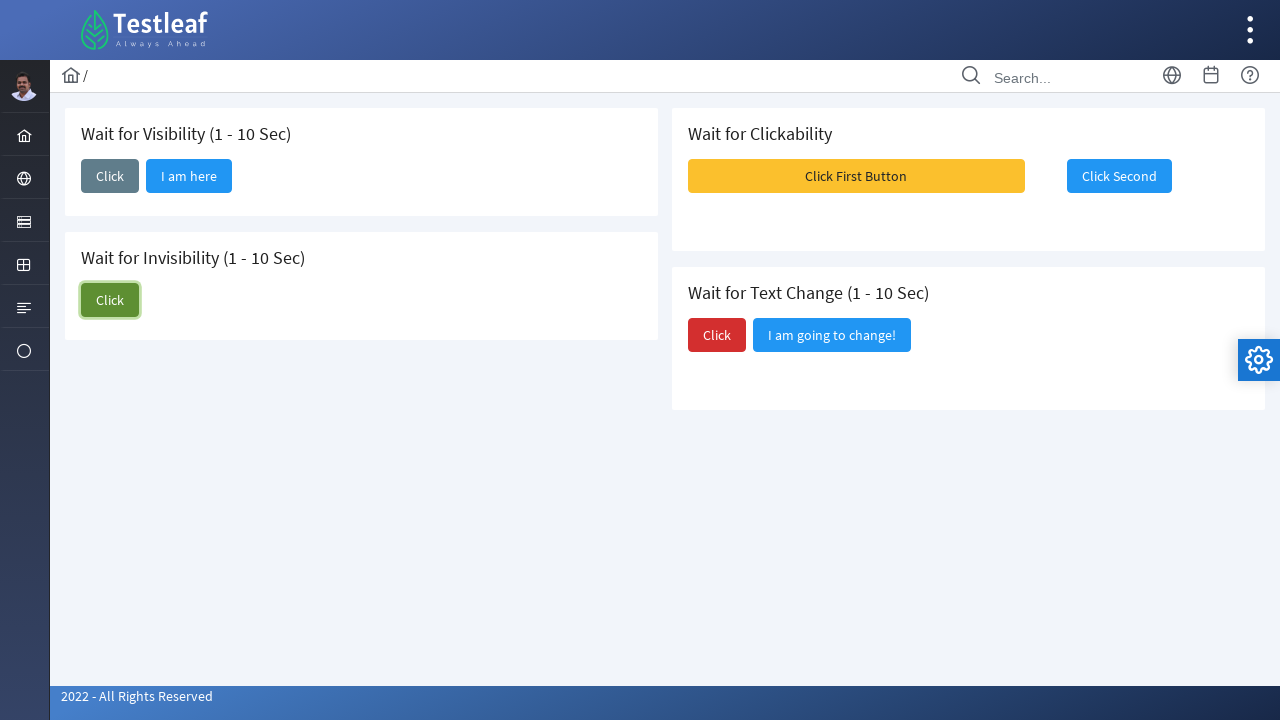

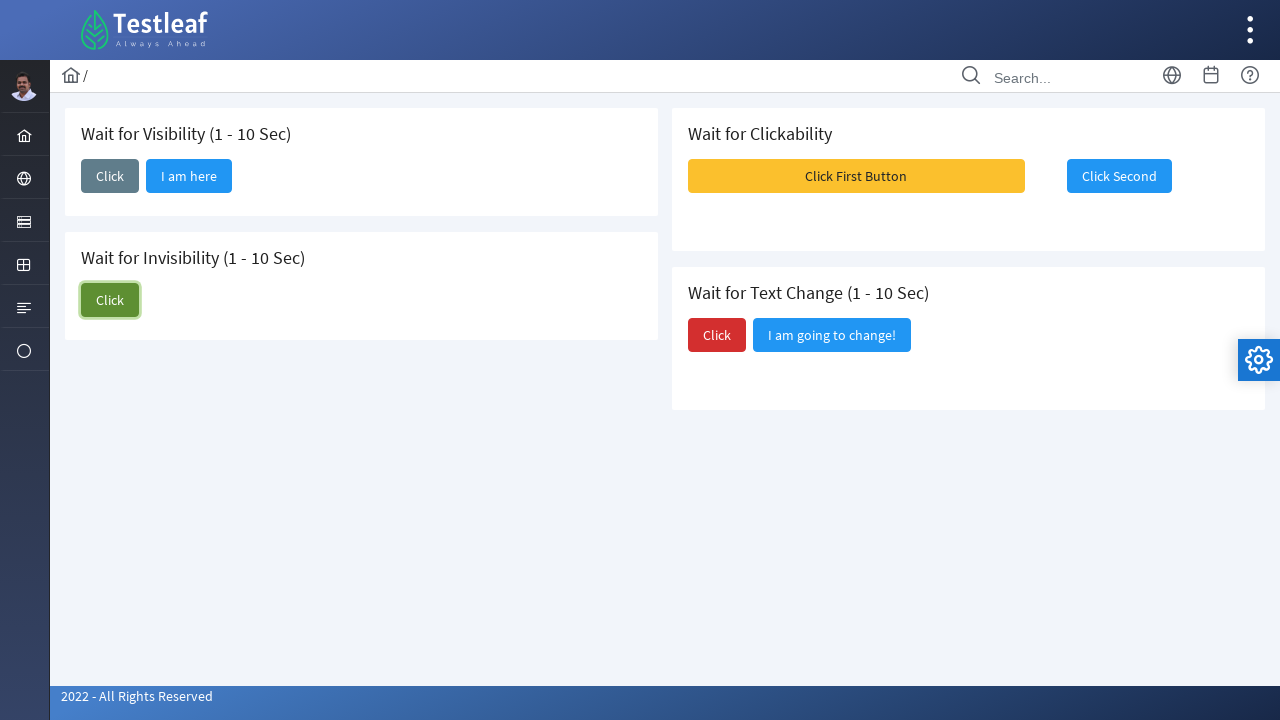